Tests searchable dropdown by clicking on the search input and selecting countries from the dropdown list

Starting URL: https://react.semantic-ui.com/maximize/dropdown-example-search-selection/

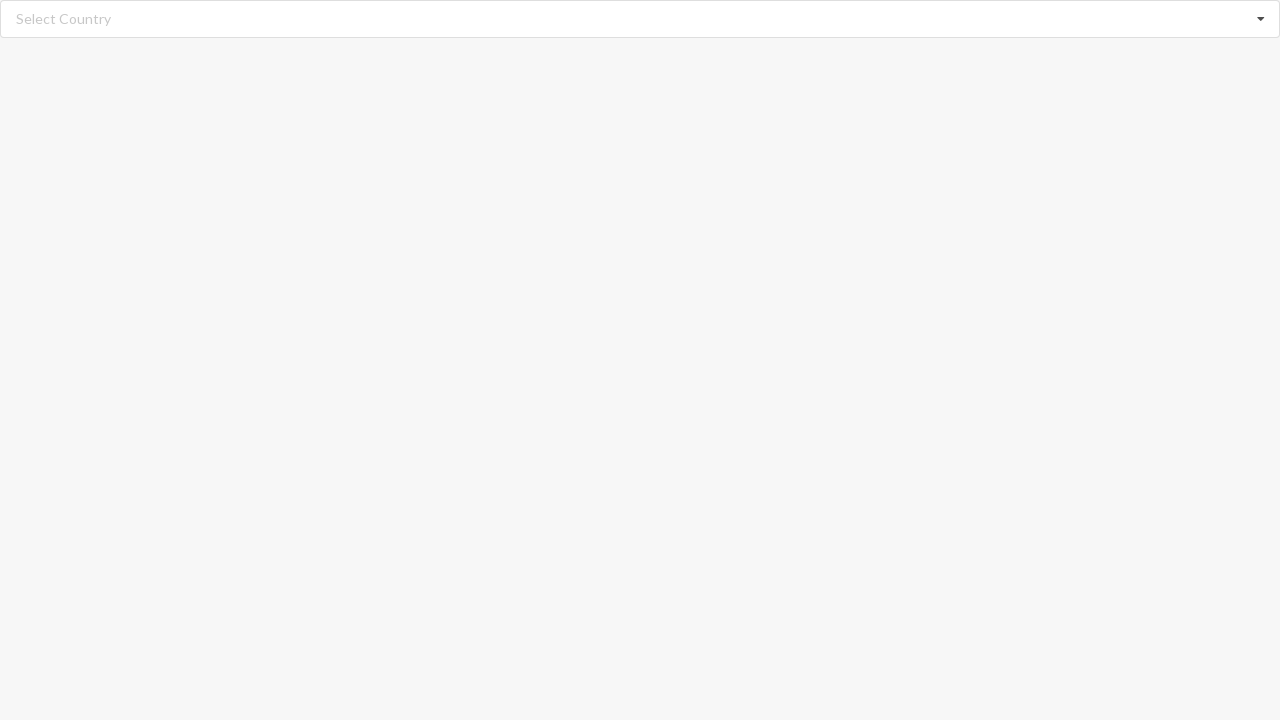

Clicked on search input to open dropdown at (641, 19) on input.search
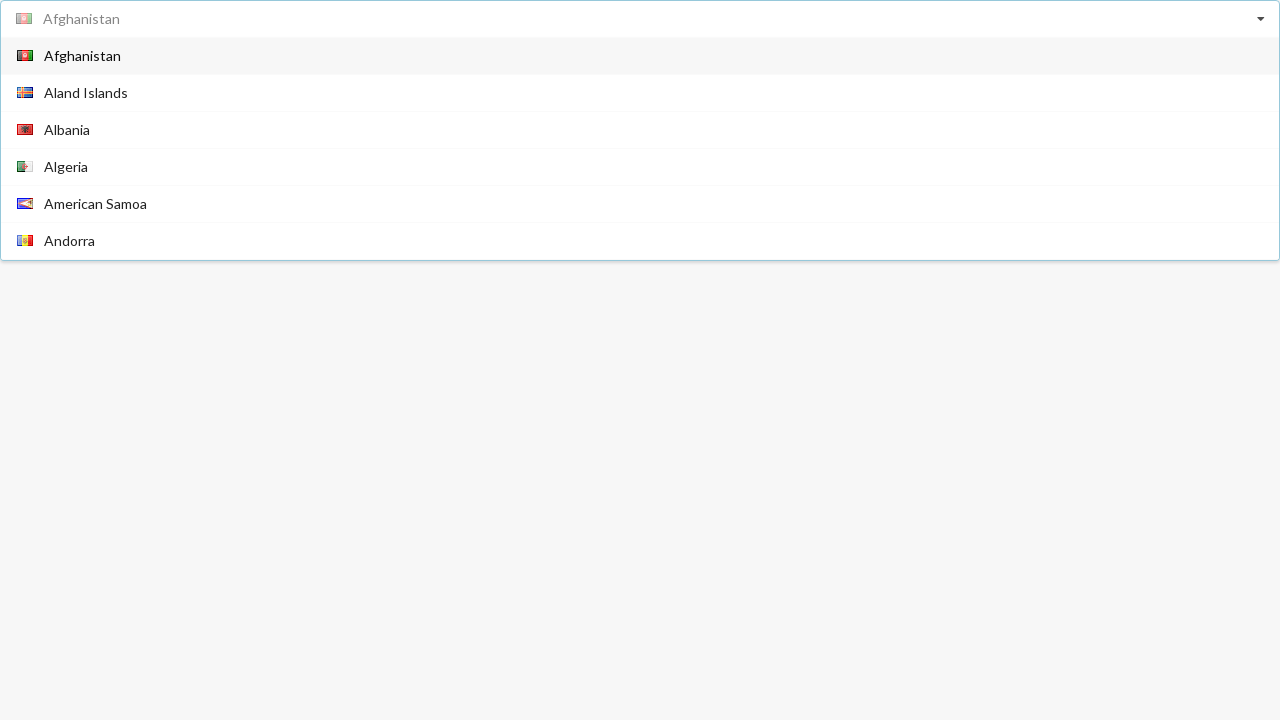

Selected 'Angola' from dropdown at (66, 148) on span.text:has-text('Angola')
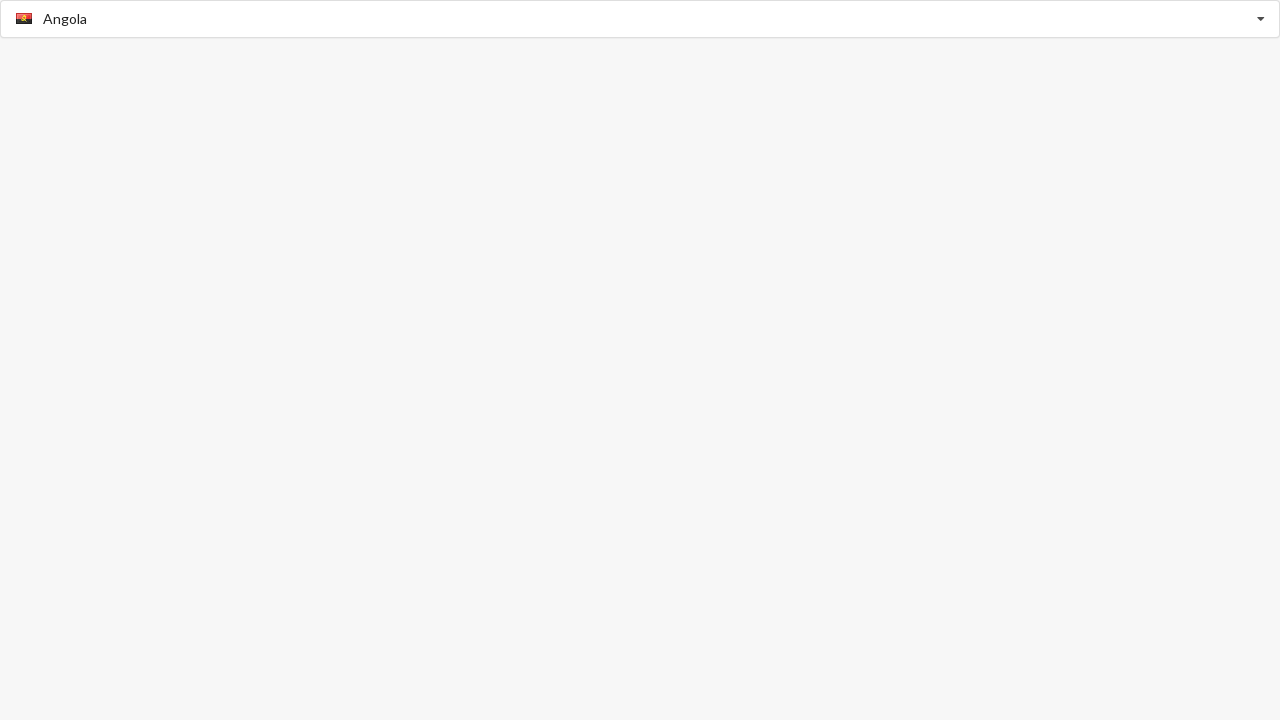

Verified 'Angola' is displayed as selected country
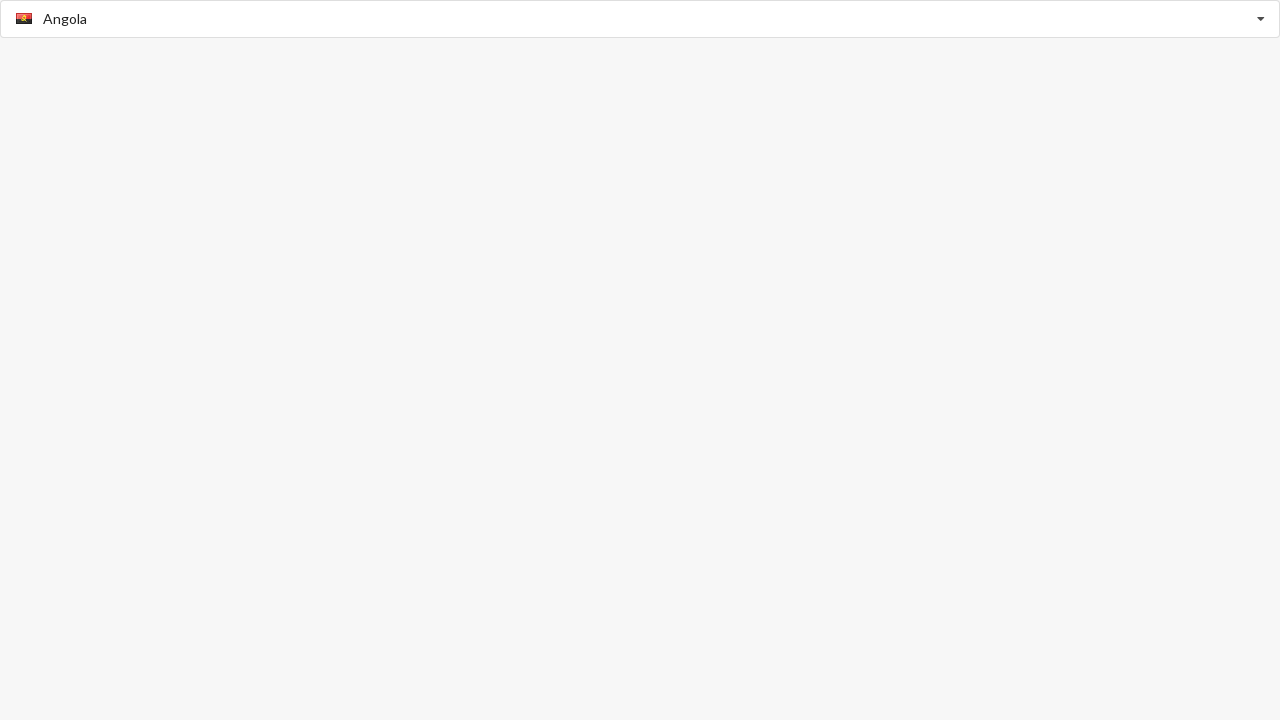

Clicked on search input to open dropdown at (641, 19) on input.search
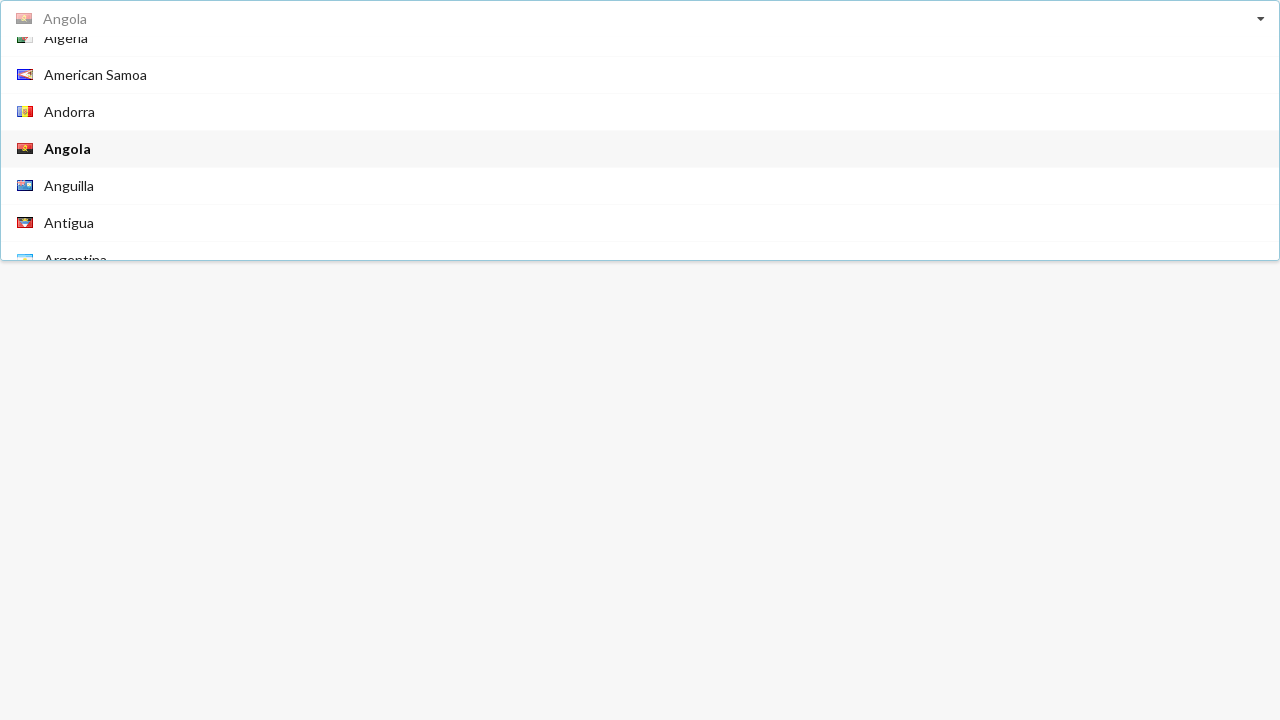

Selected 'Belgium' from dropdown at (69, 168) on span.text:has-text('Belgium')
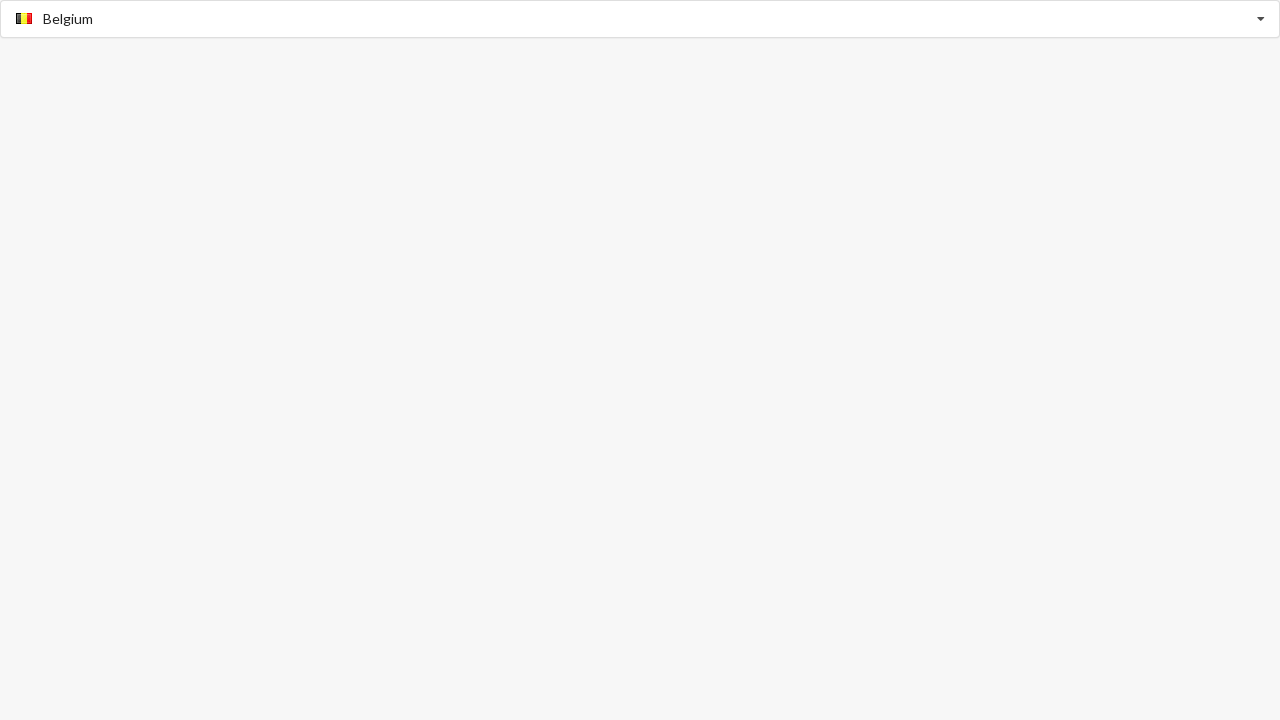

Verified 'Belgium' is displayed as selected country
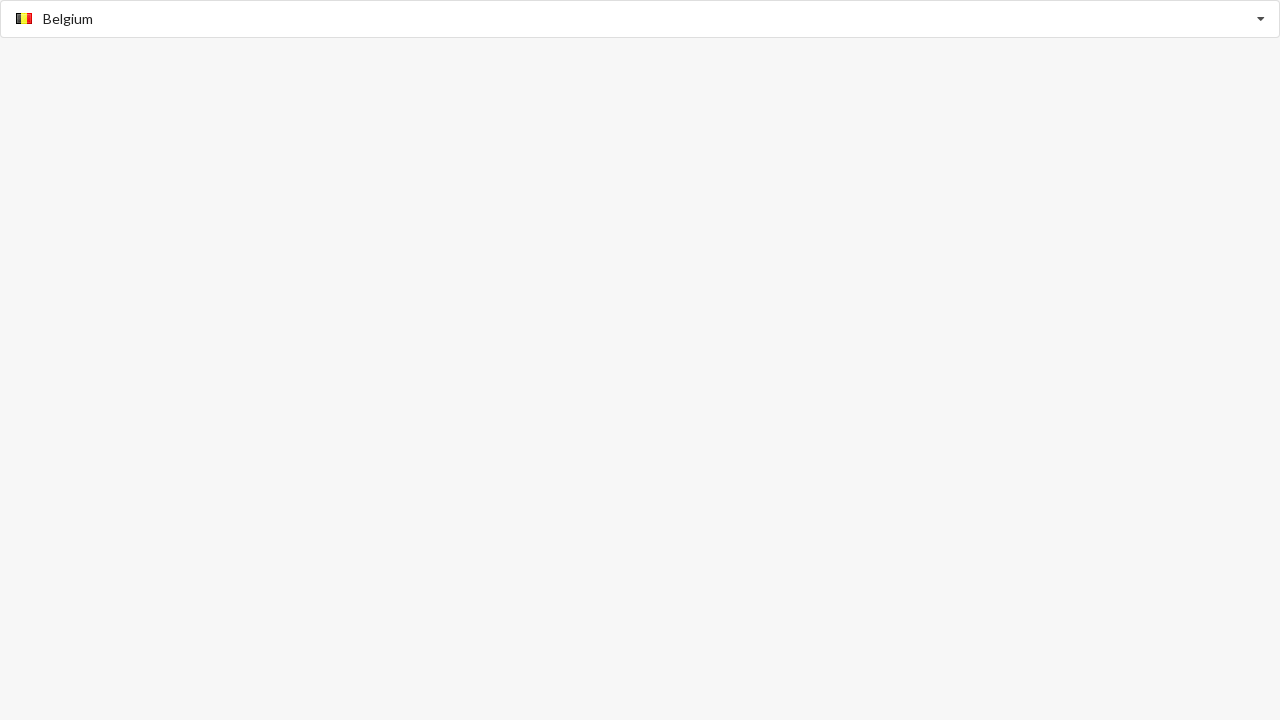

Clicked on search input to open dropdown at (641, 19) on input.search
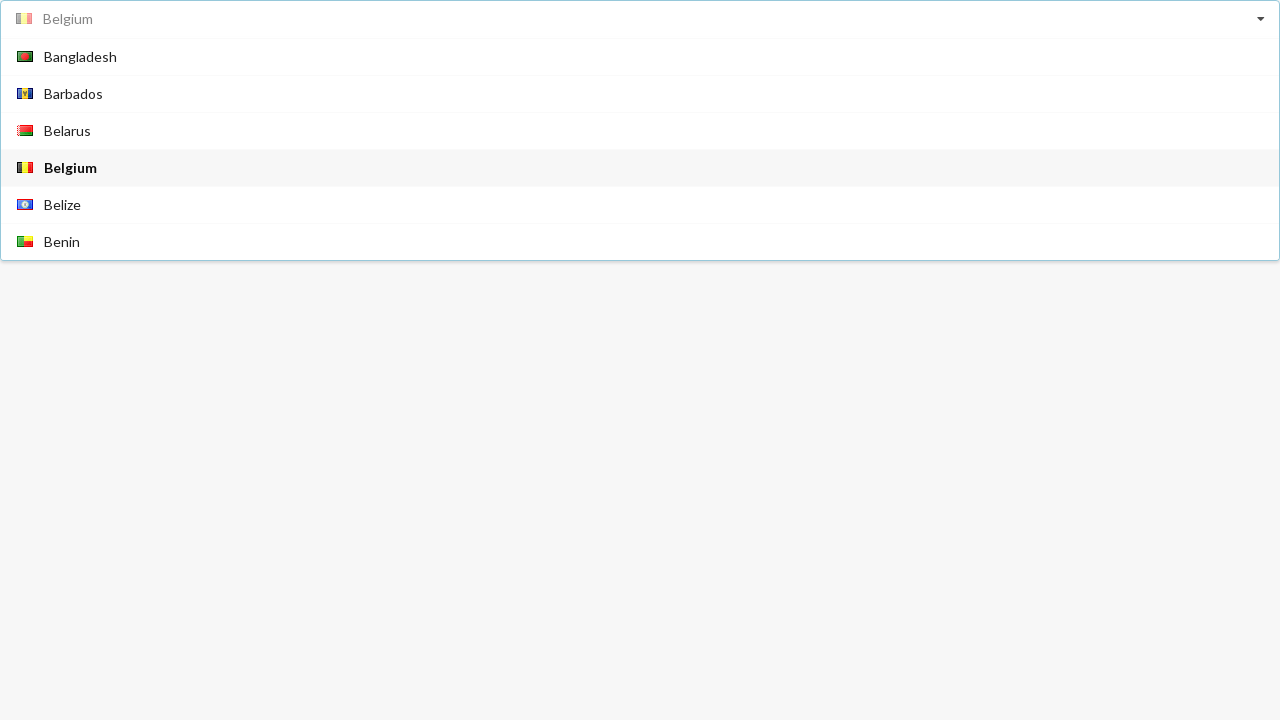

Selected 'Austria' from dropdown at (67, 148) on span.text:has-text('Austria')
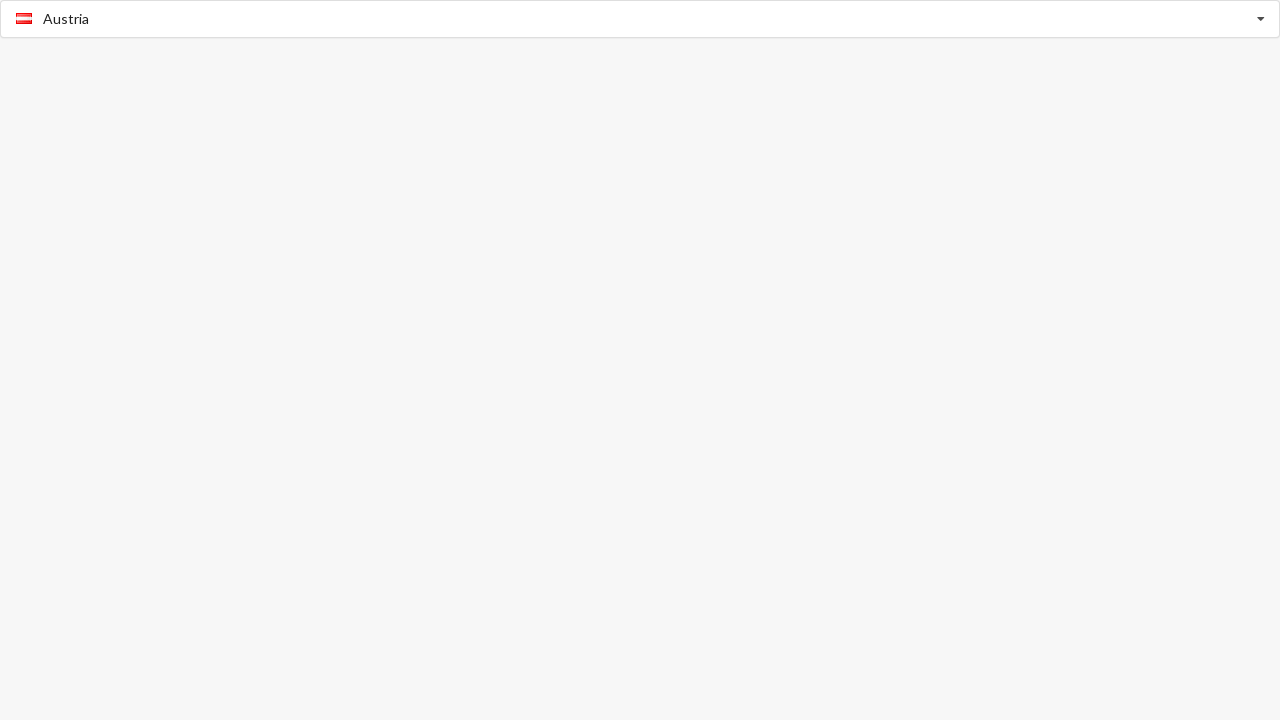

Verified 'Austria' is displayed as selected country
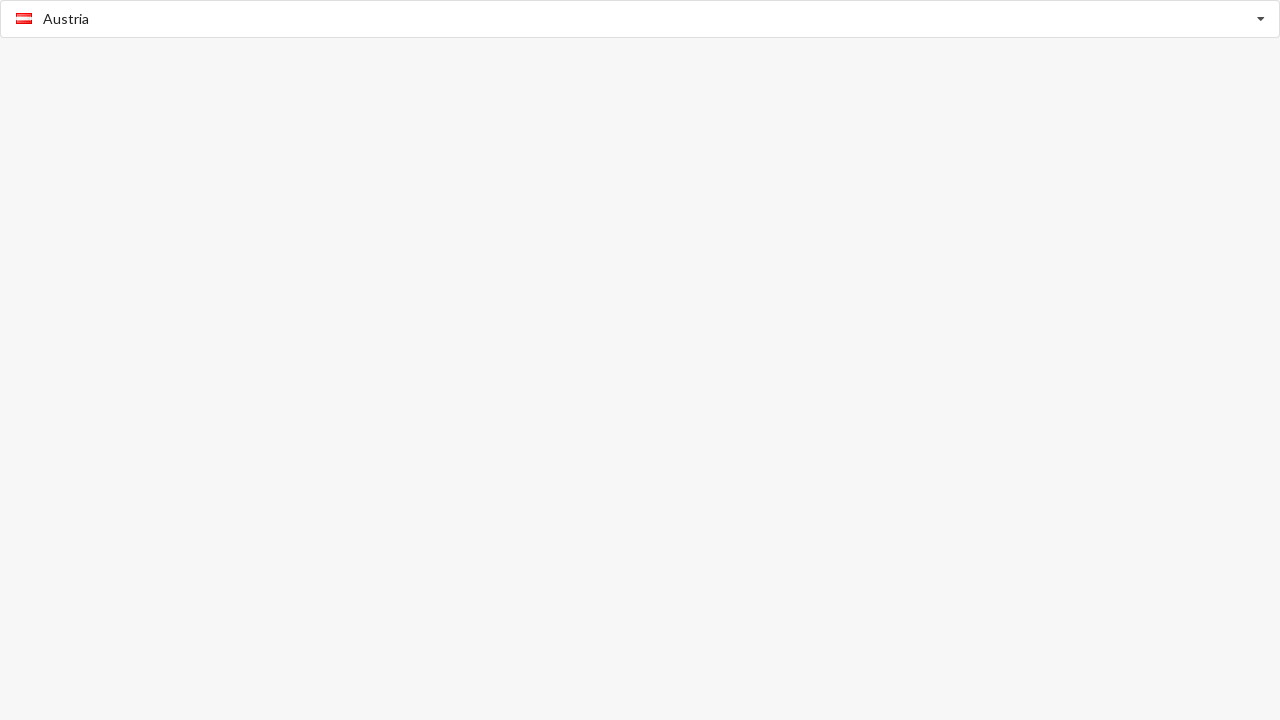

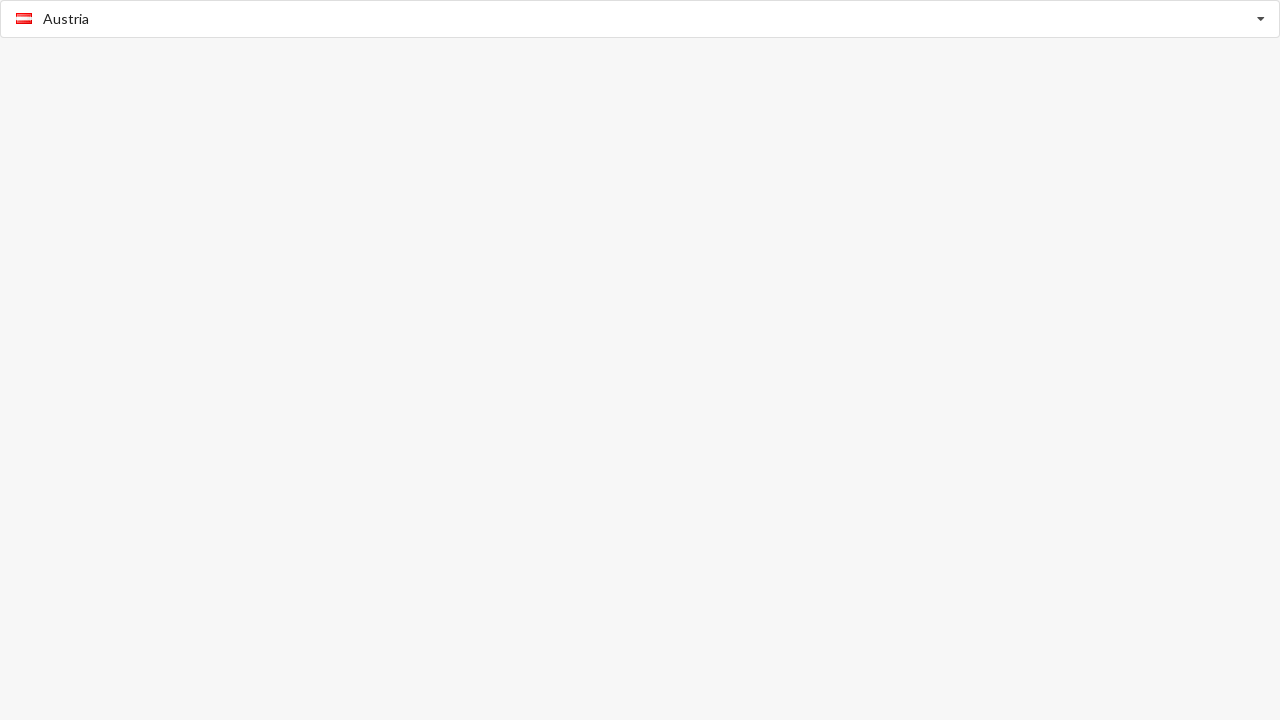